Tests dynamic loading functionality by clicking the Start button and waiting for the "Hello World!" text to appear after the loading completes.

Starting URL: https://the-internet.herokuapp.com/dynamic_loading/2

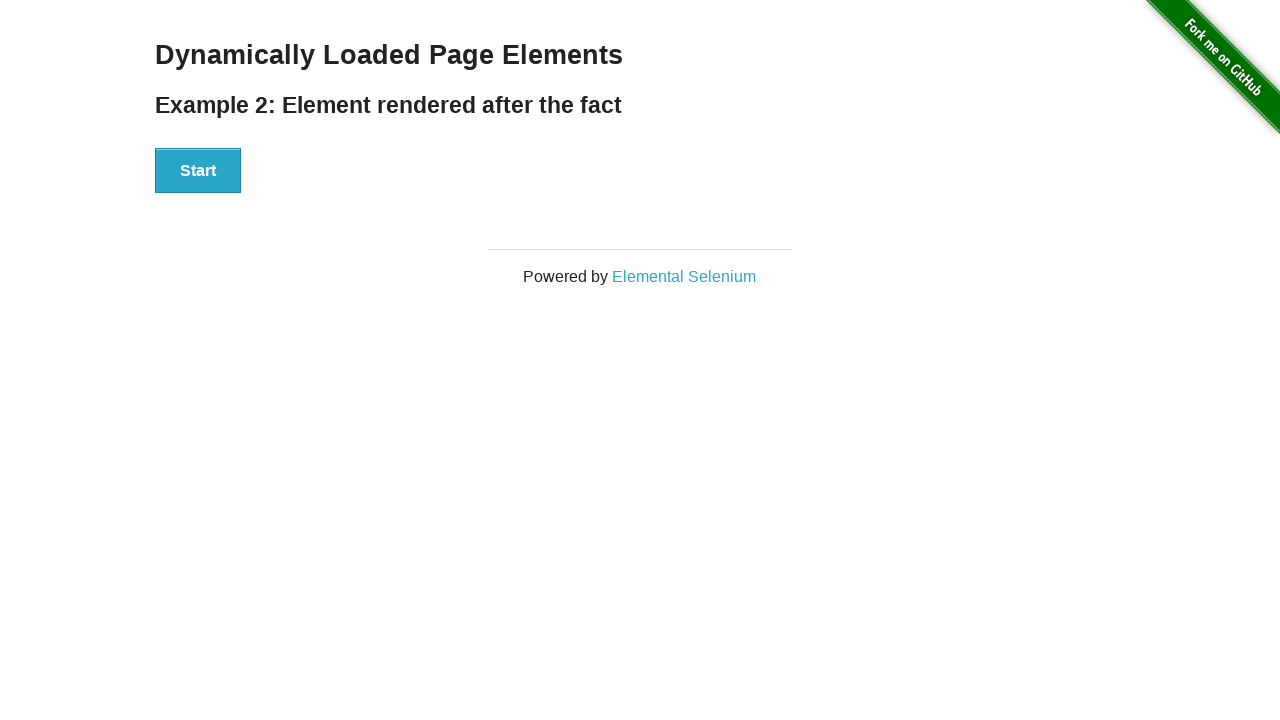

Clicked the Start button to trigger dynamic loading at (198, 171) on #start button
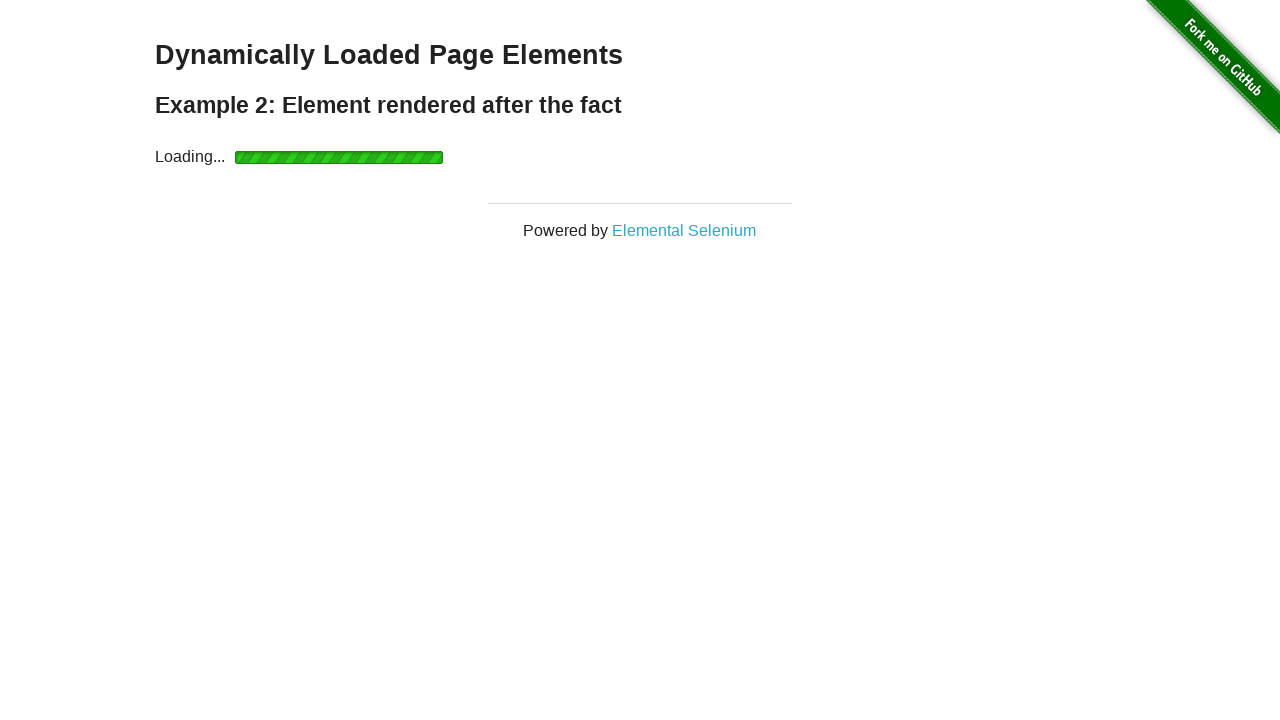

Loading completed and 'Hello World!' text appeared
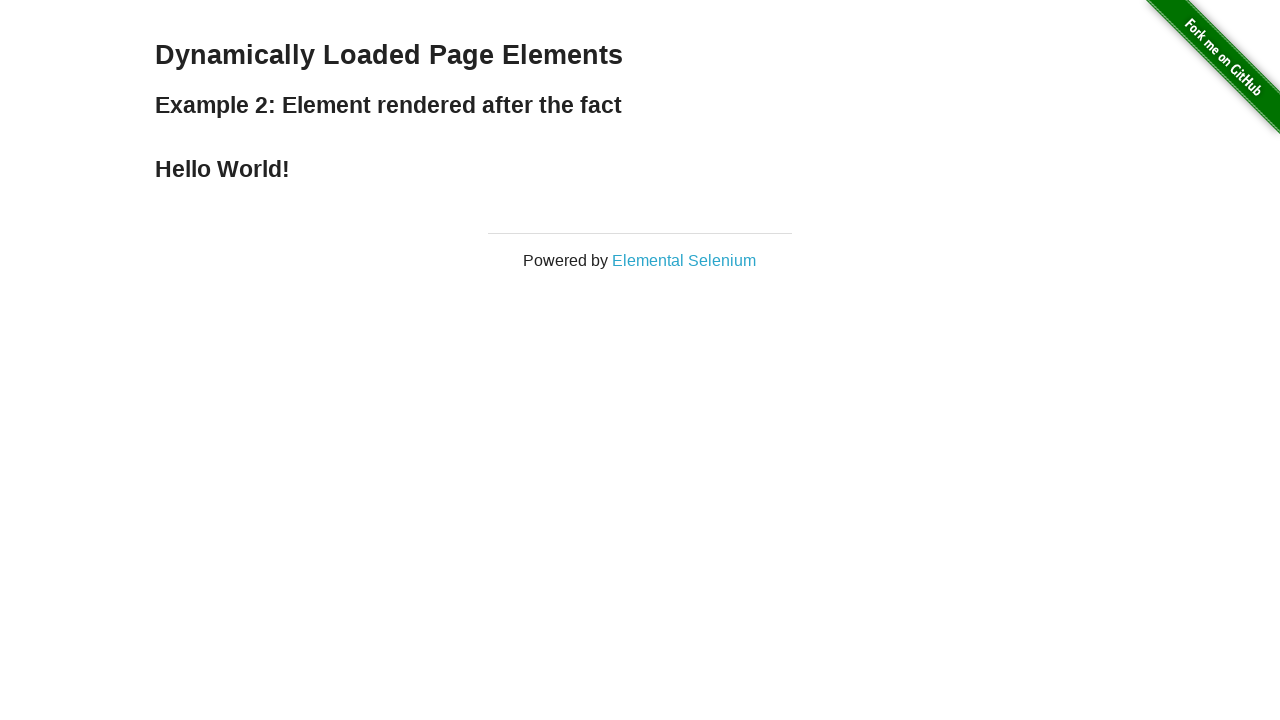

Located the 'Hello World!' text element
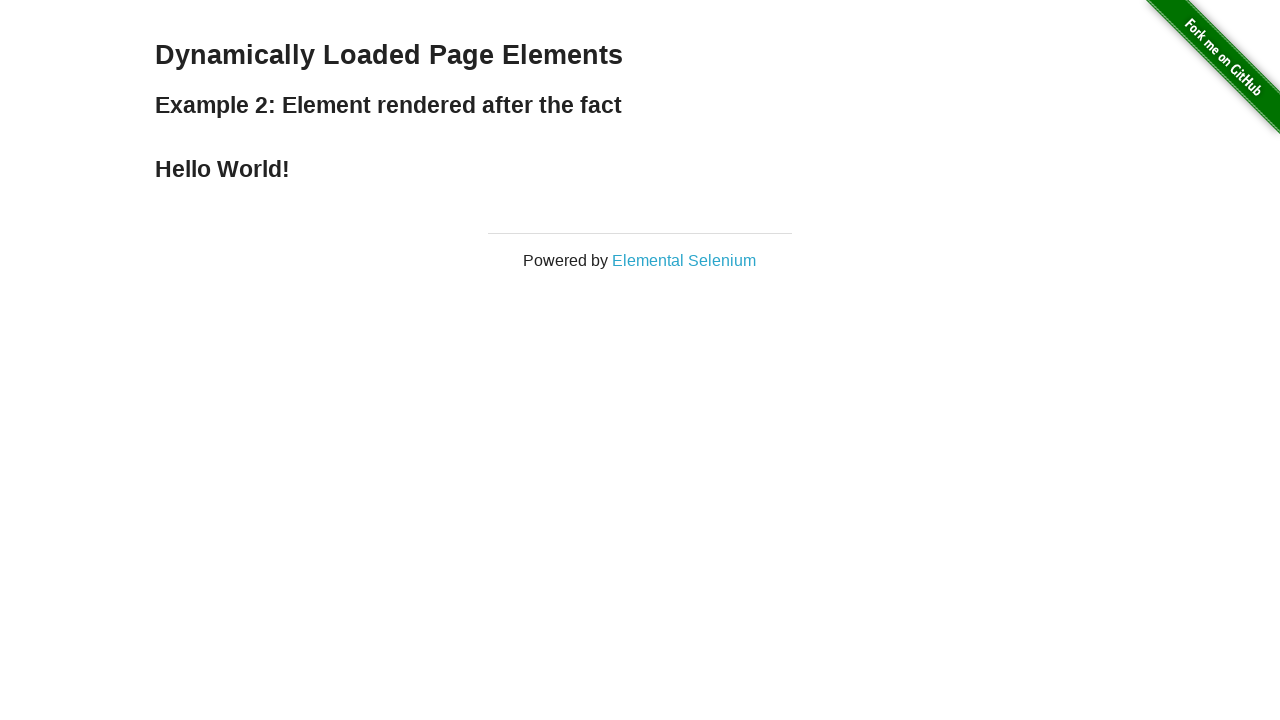

Verified text content is 'Hello World!'
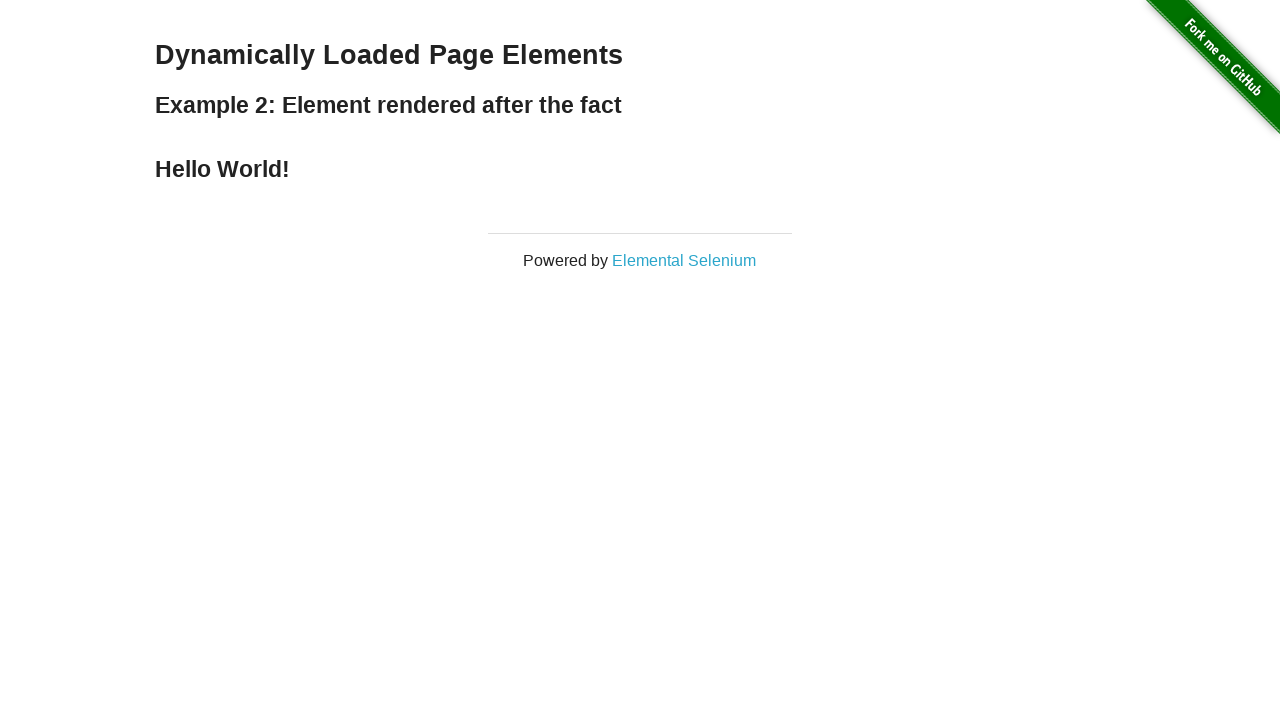

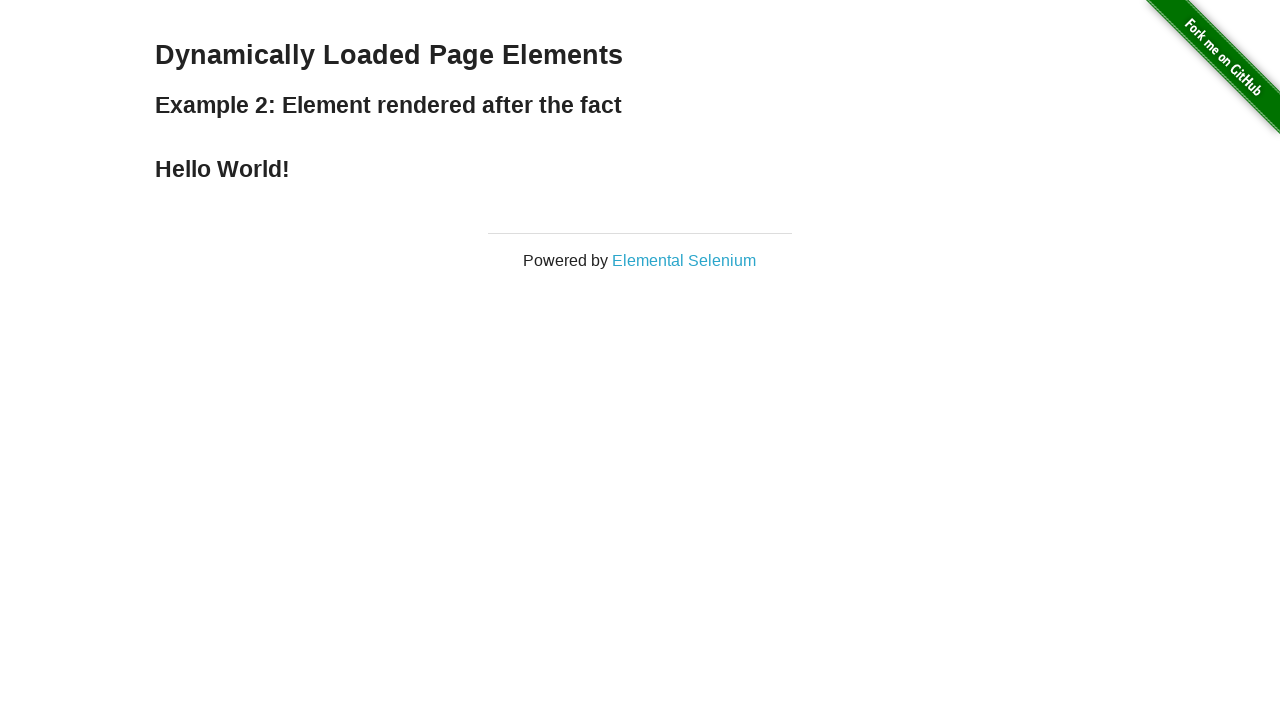